Tests window handling functionality by opening a new window, switching between windows, and verifying titles of both windows

Starting URL: https://the-internet.herokuapp.com/windows

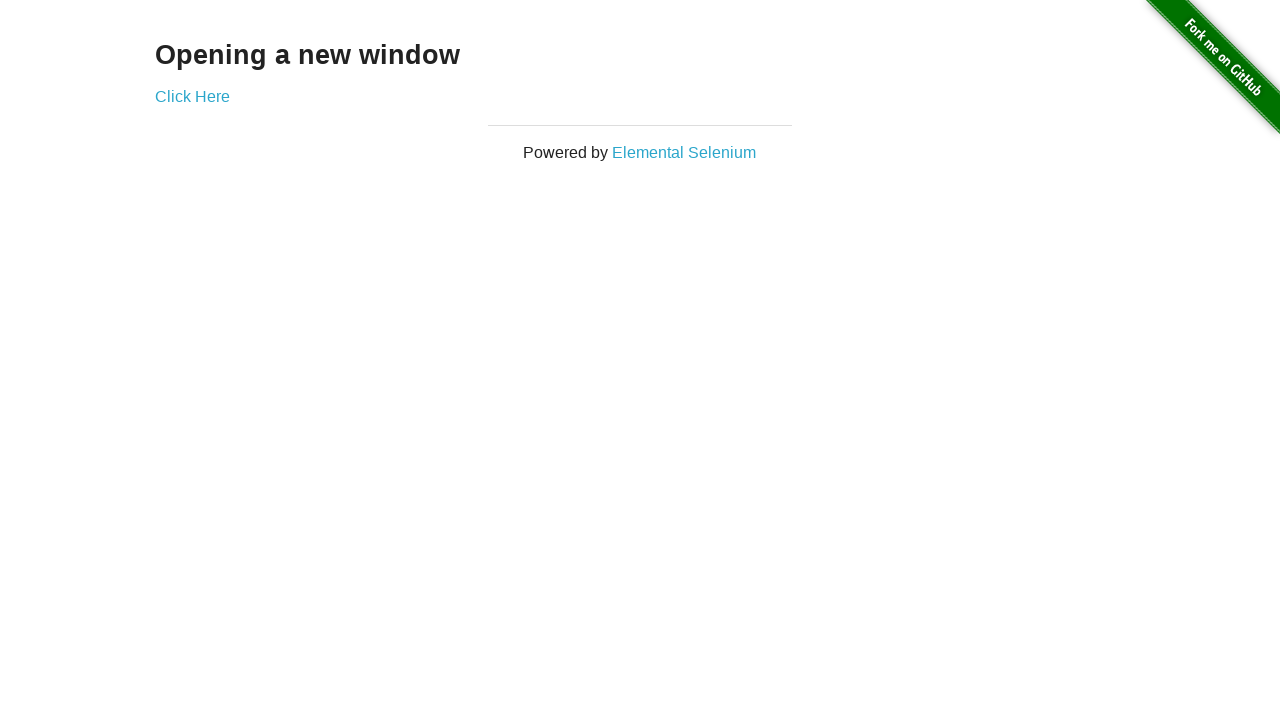

Stored initial window handle
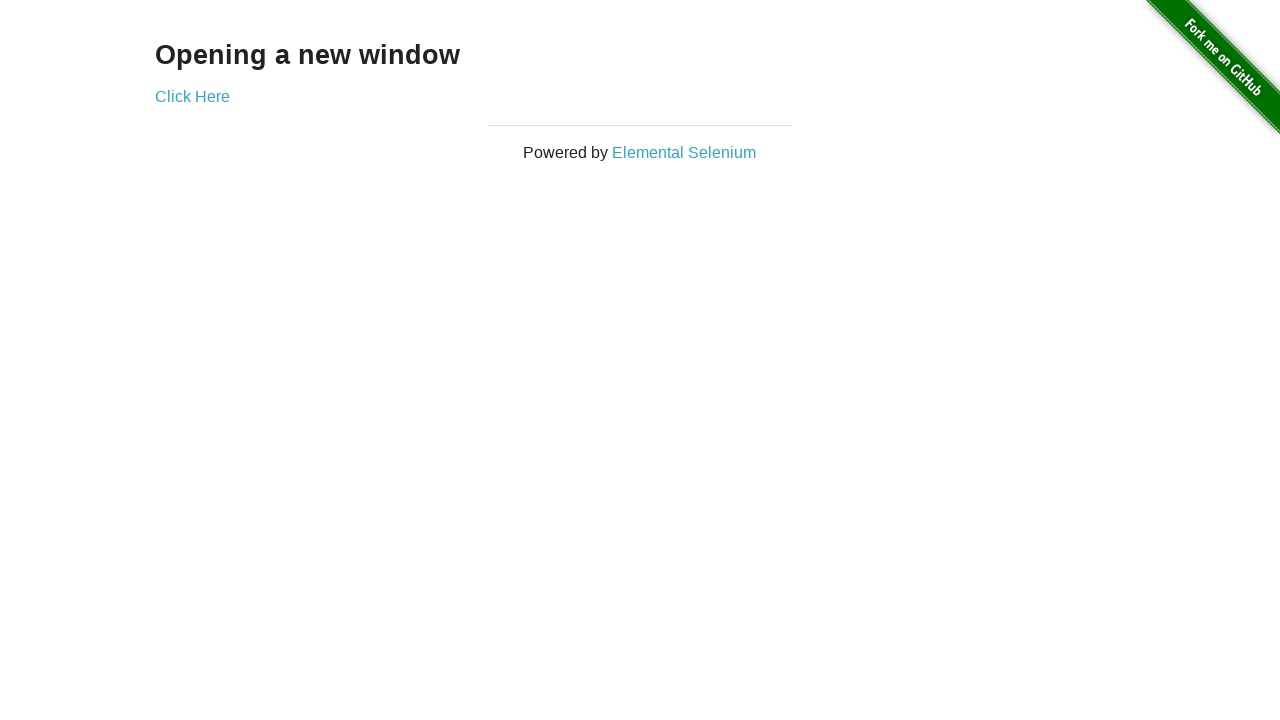

Located heading element
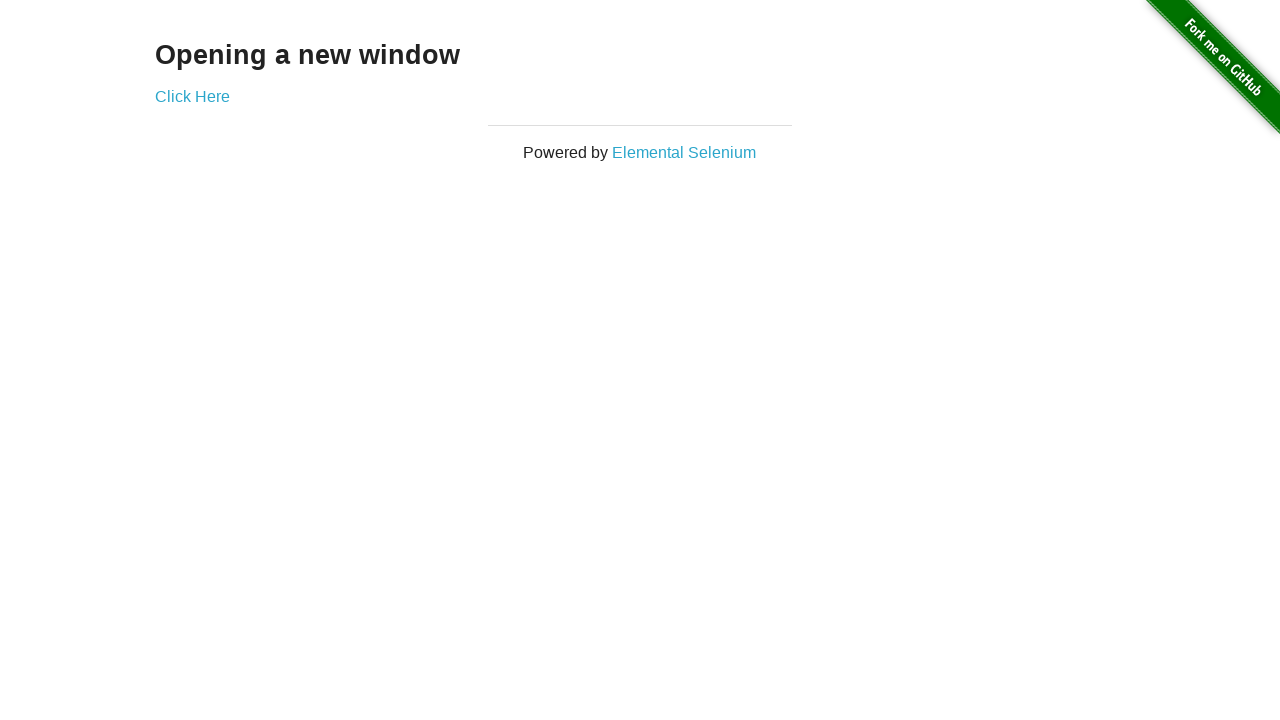

Verified heading element is visible
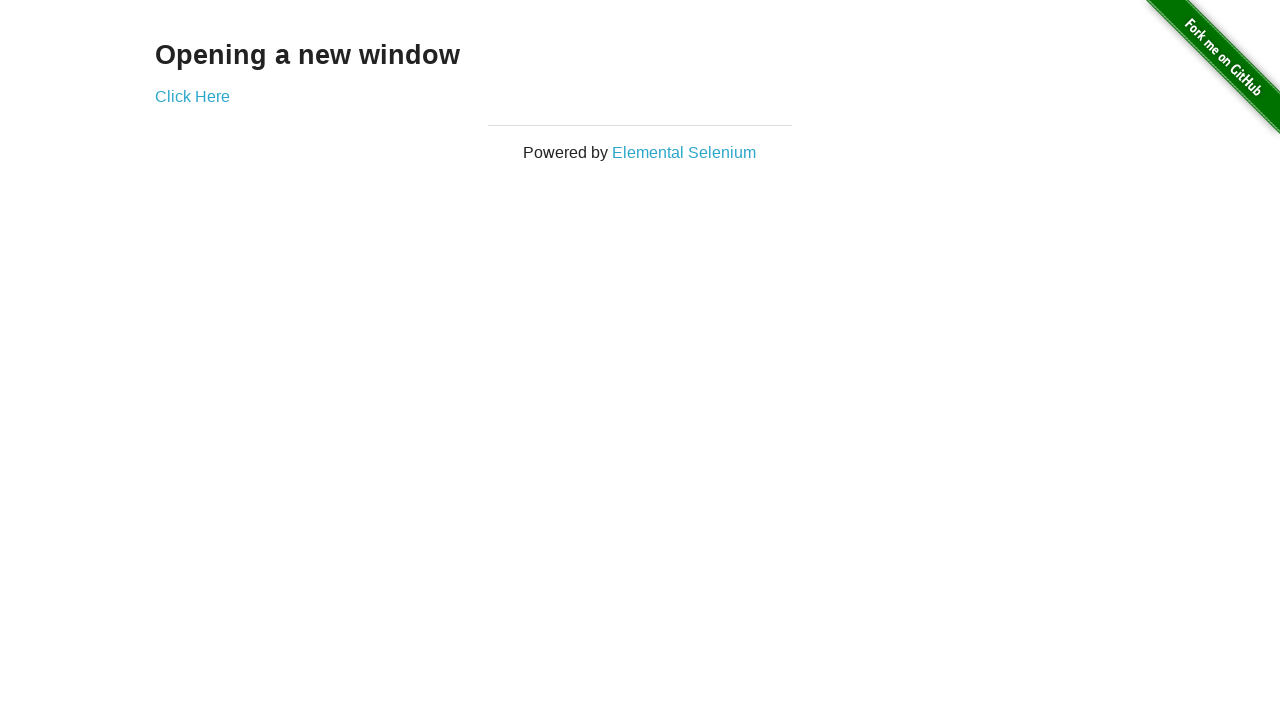

Verified page title is 'The Internet'
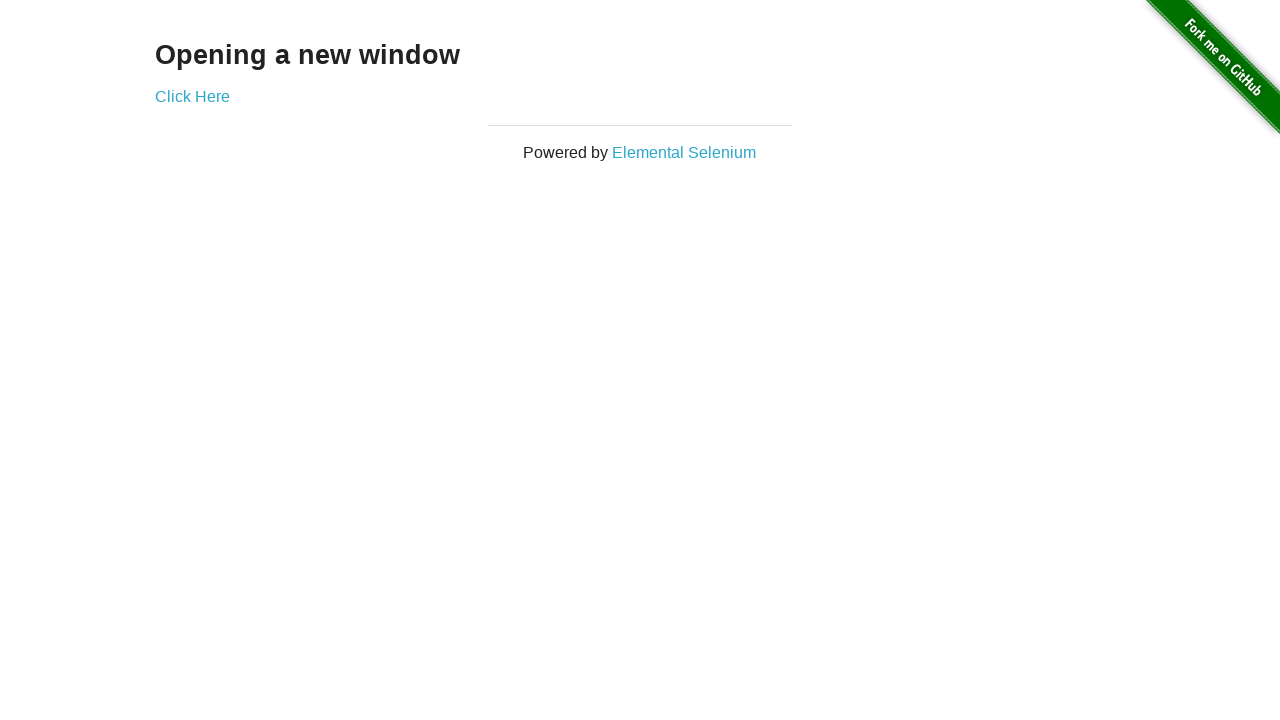

Clicked 'Click Here' button to open new window at (192, 96) on (//a[@target='_blank'])[1]
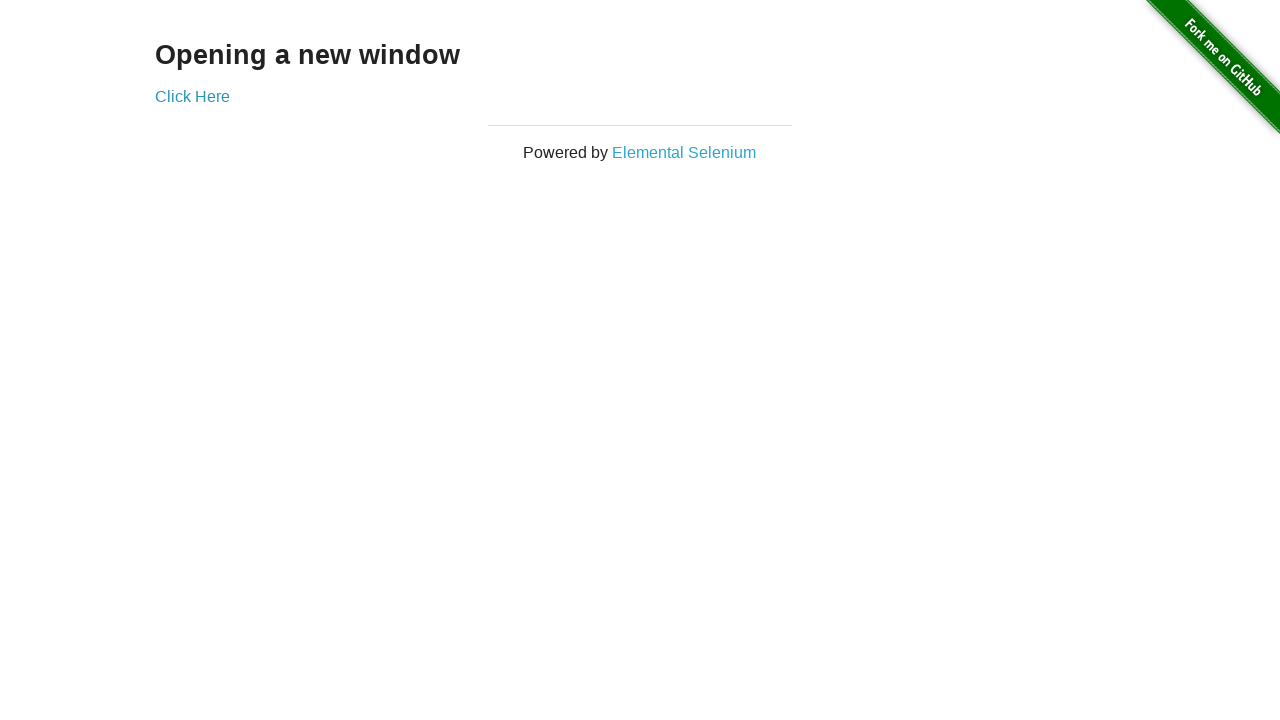

New window opened and captured
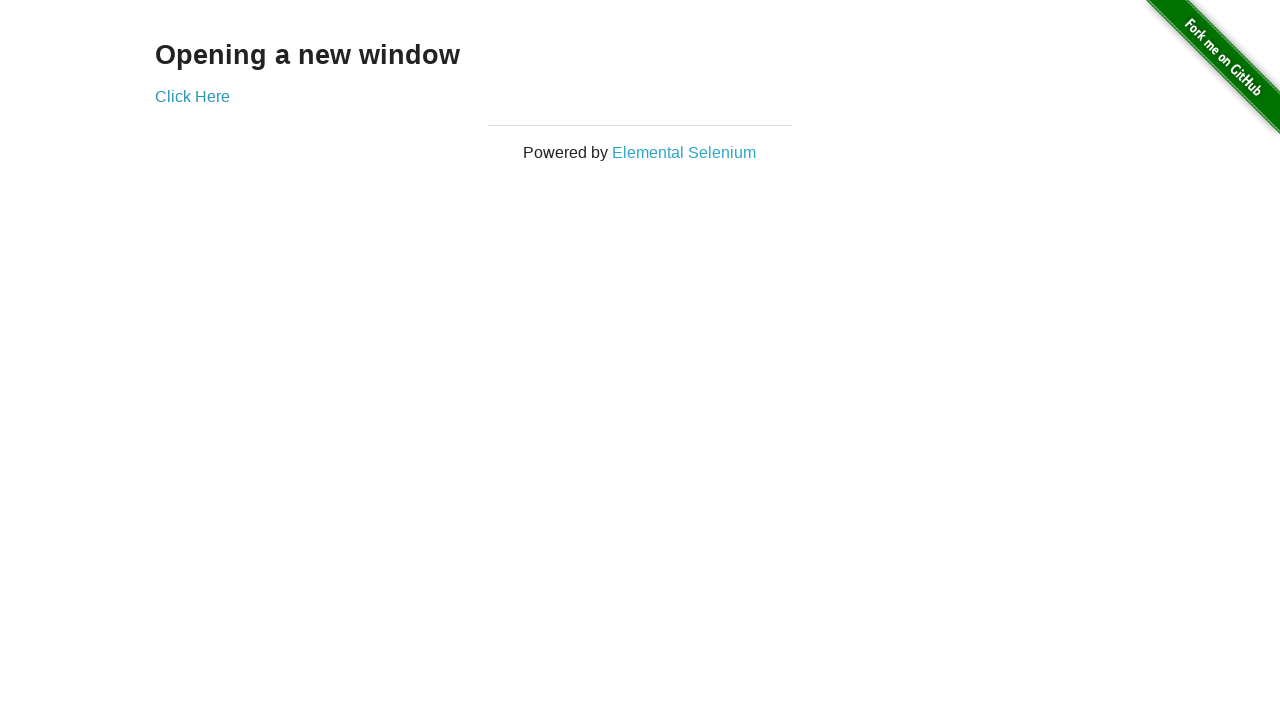

Verified new window title is 'New Window'
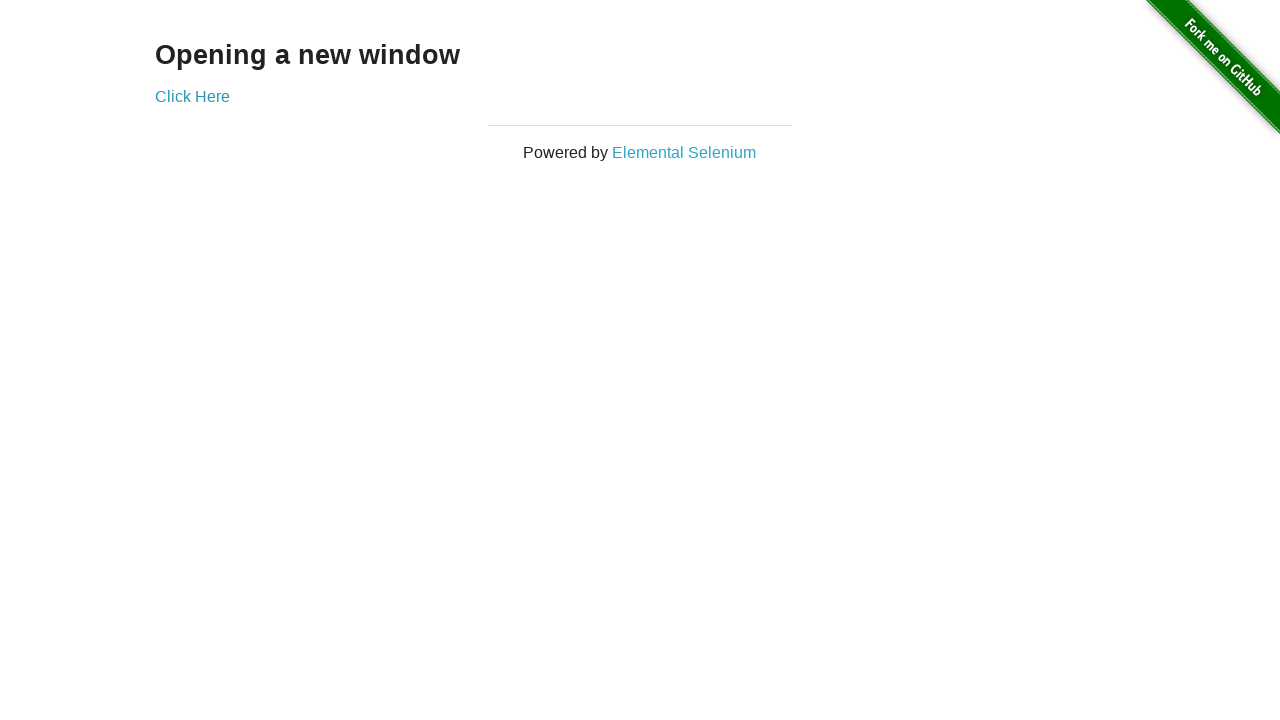

Switched back to original window
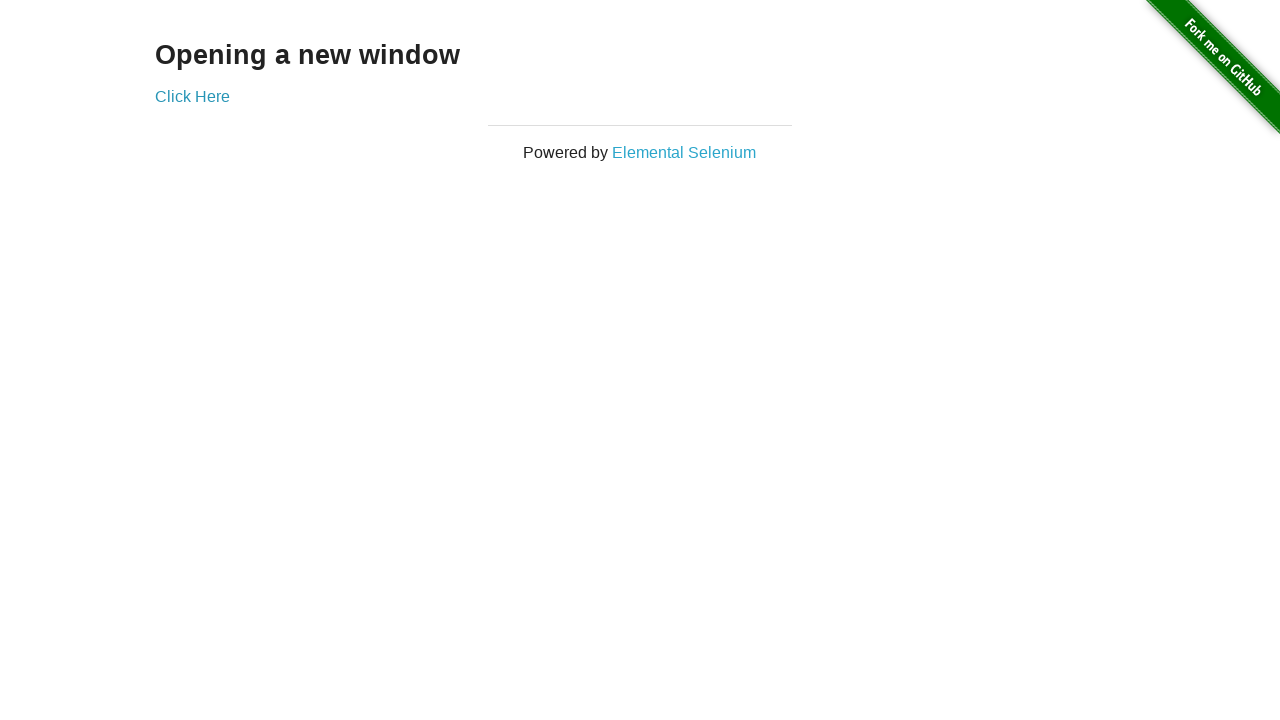

Verified original window title is 'The Internet'
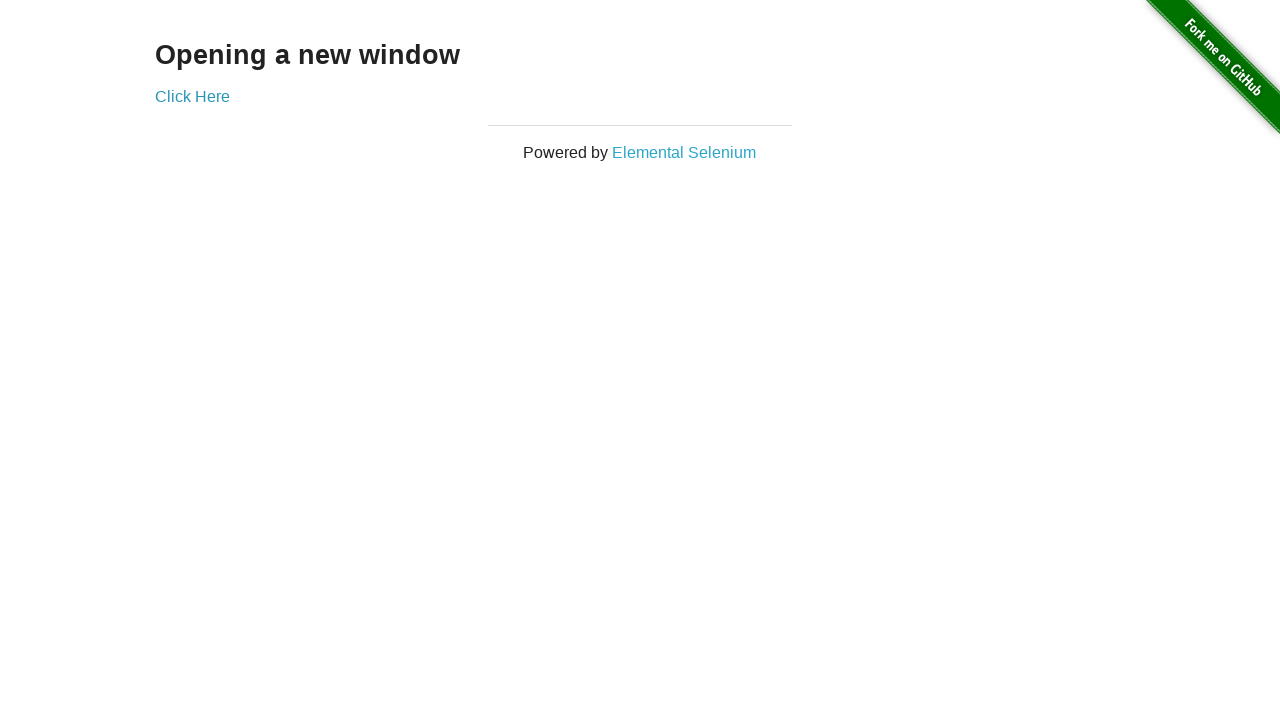

Switched to new window again
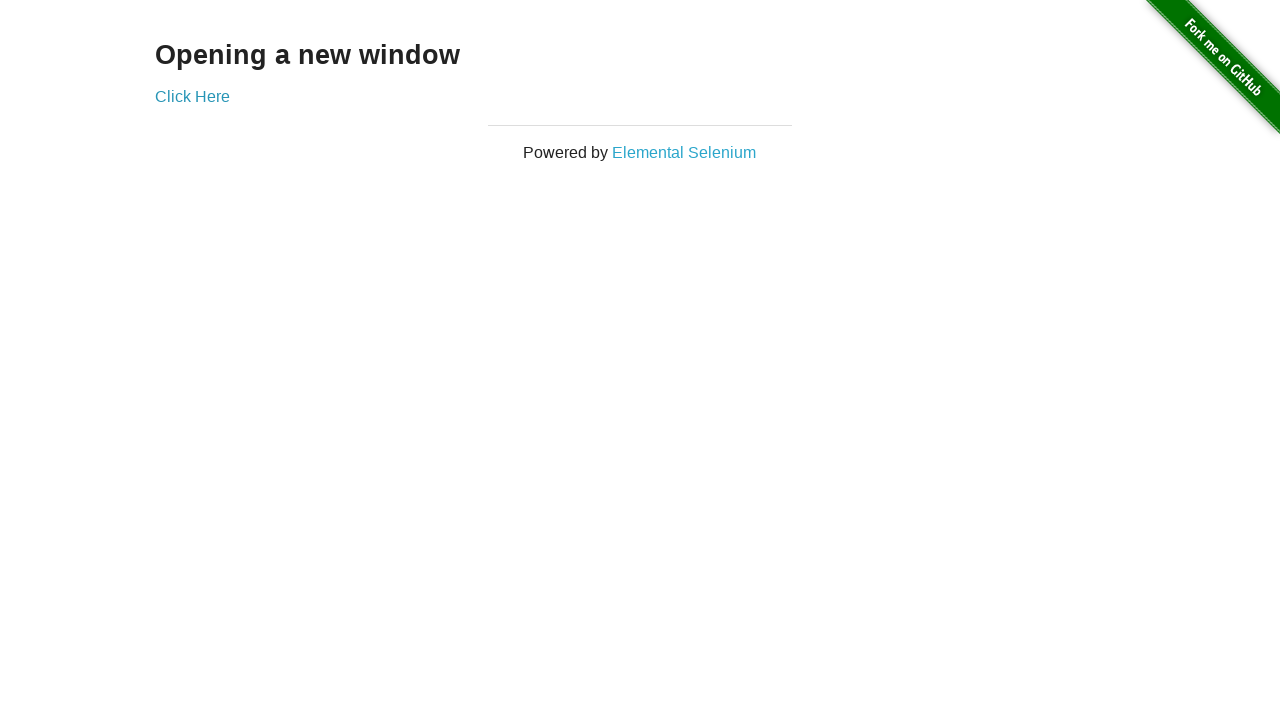

Switched back to first window again
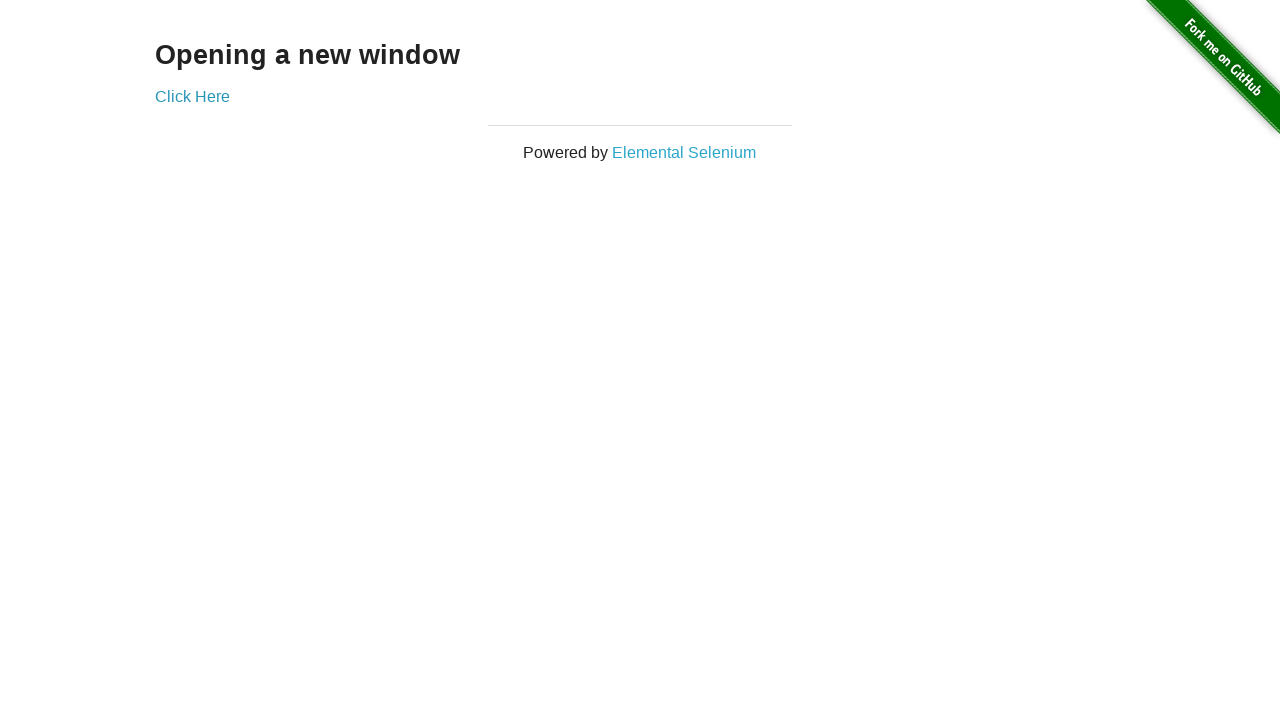

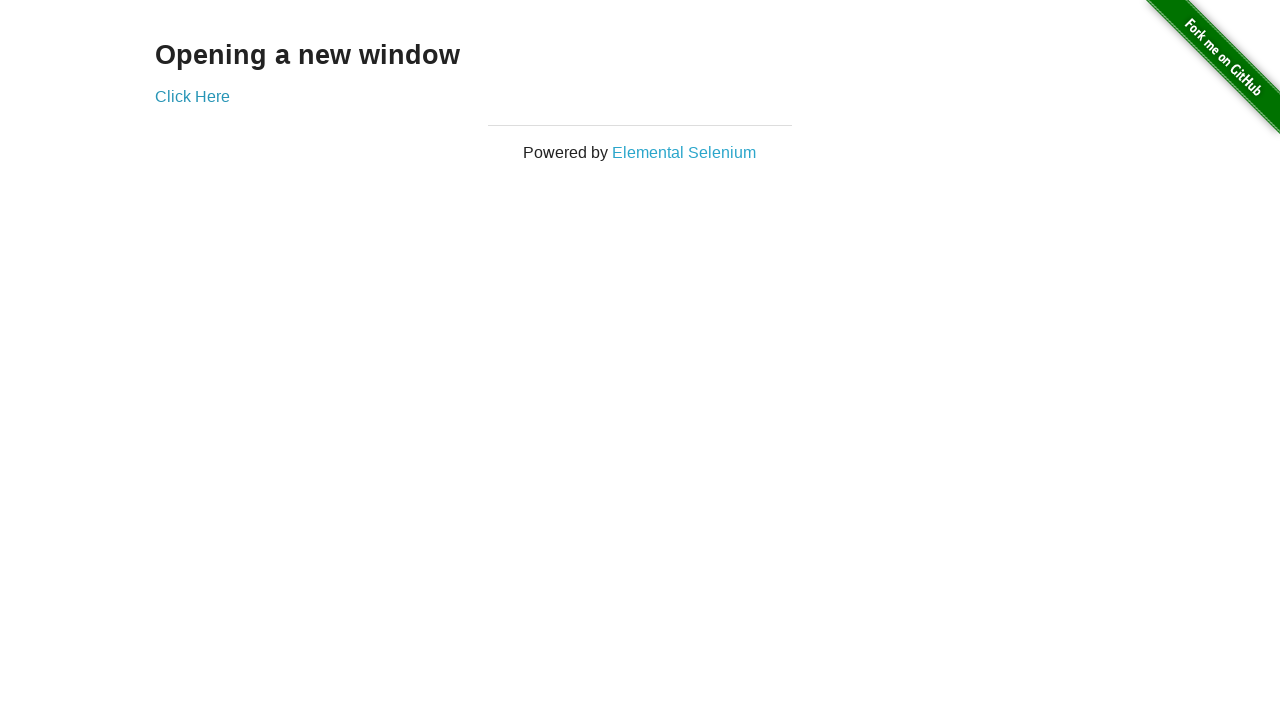